Tests bank manager login by clicking the Bank Manager Login button on the demo banking application.

Starting URL: https://www.globalsqa.com/angularJs-protractor/BankingProject/#/login

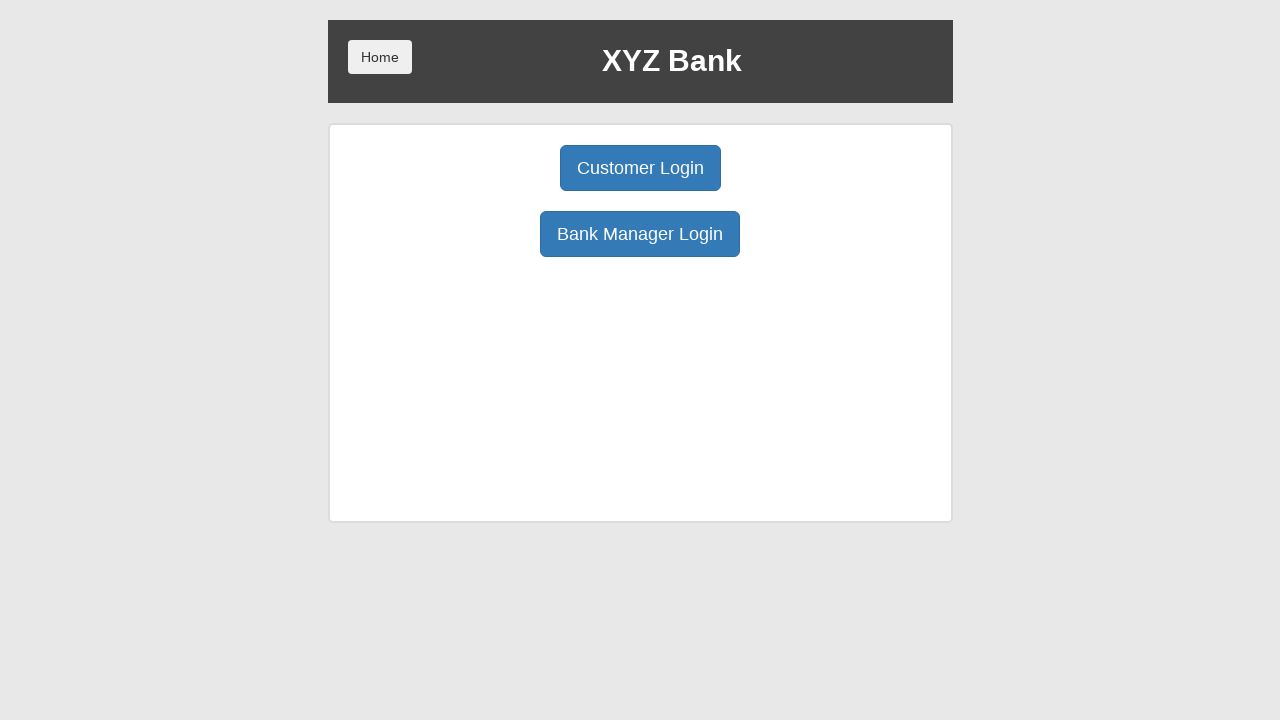

Bank Manager Login button is visible on the login page
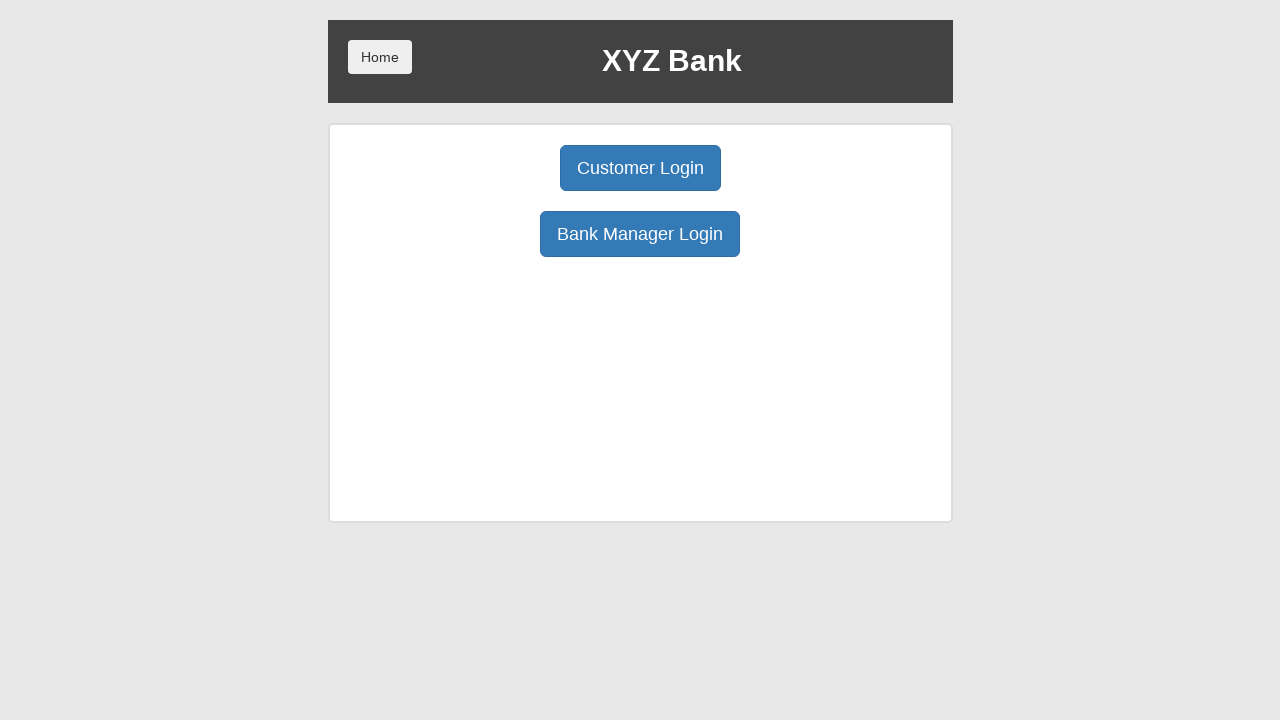

Clicked the Bank Manager Login button at (640, 234) on xpath=/html/body/div/div/div[2]/div/div[1]/div[2]/button
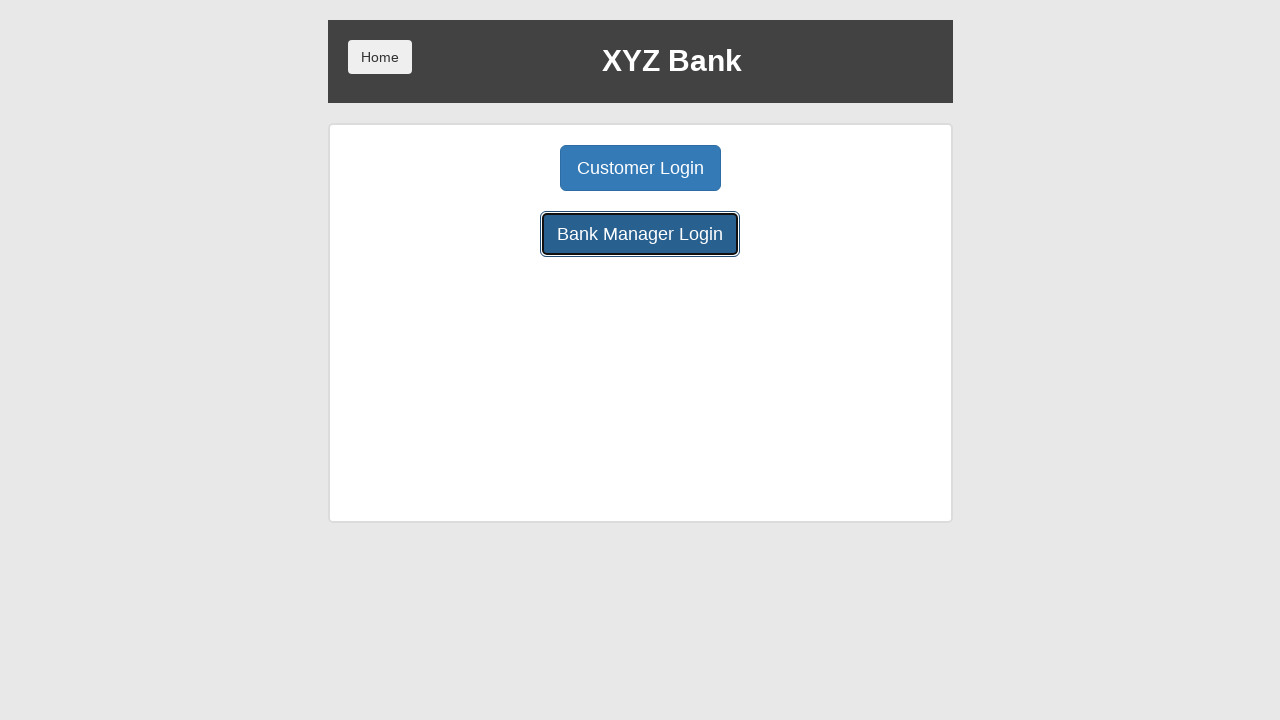

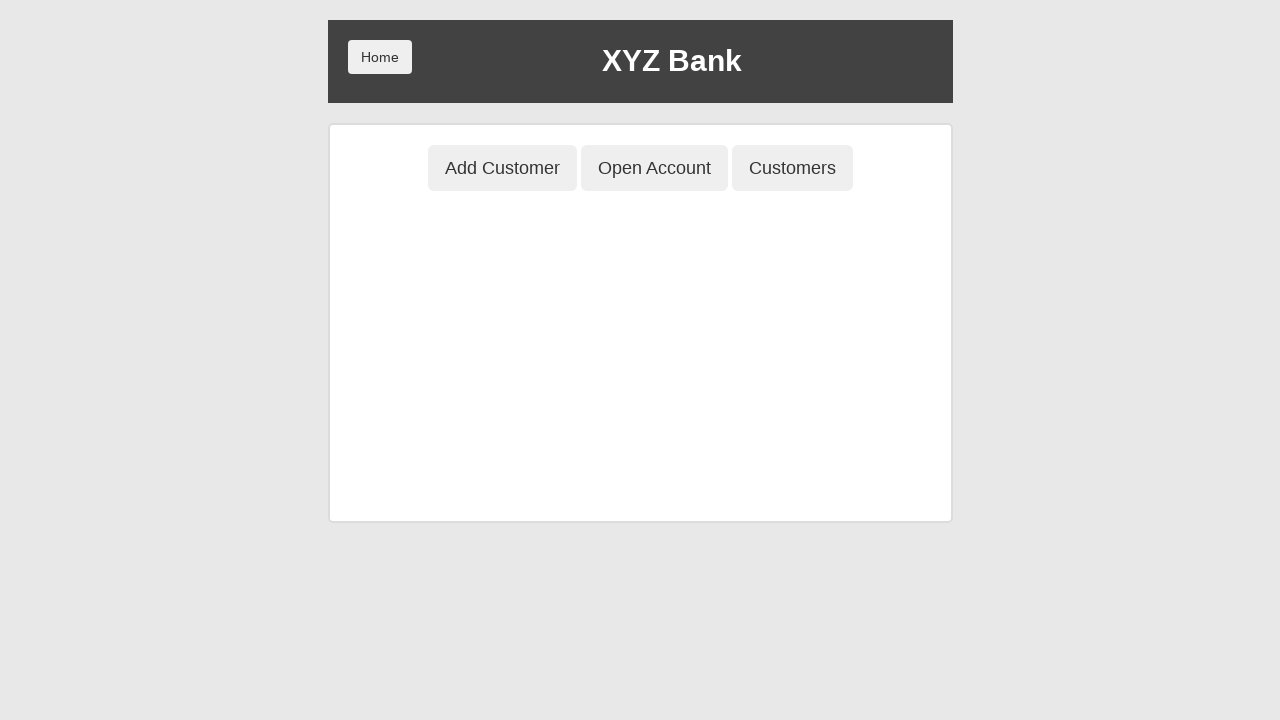